Navigates to a test automation practice page and interacts with a dropdown element to verify its options are displayed

Starting URL: https://testautomationpractice.blogspot.com/

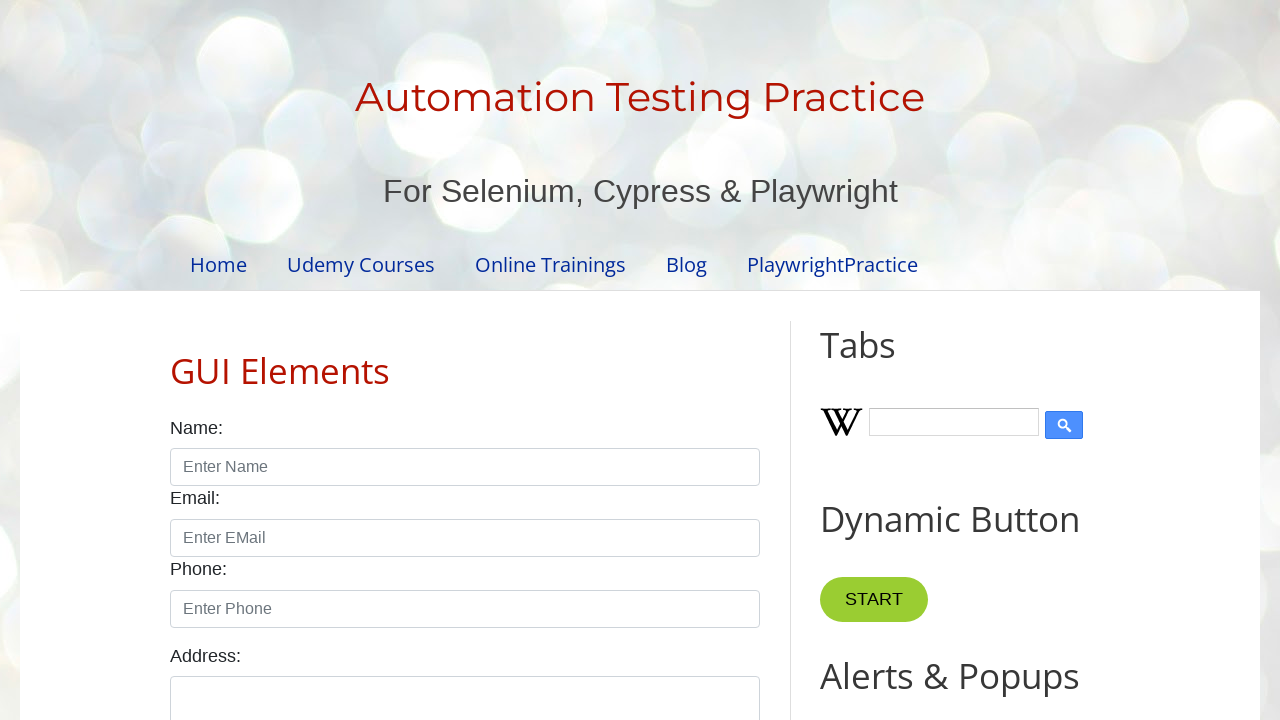

Waited for animals dropdown to be visible
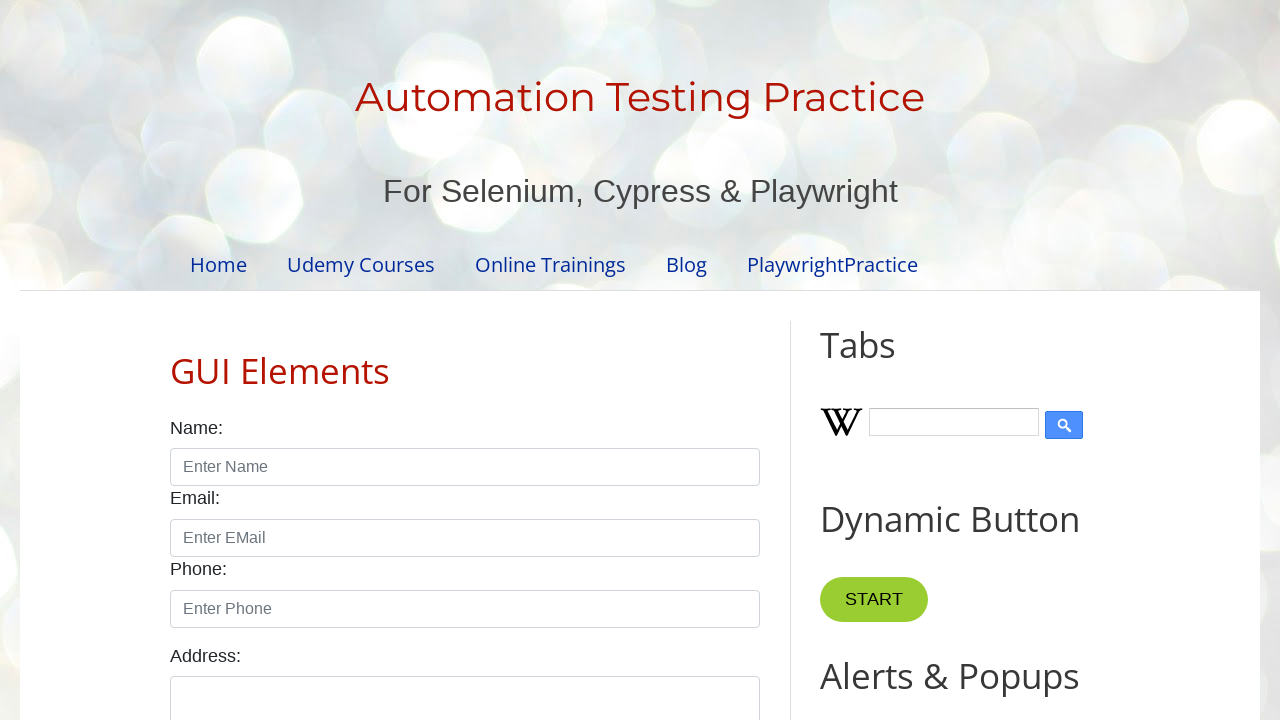

Located the animals dropdown element
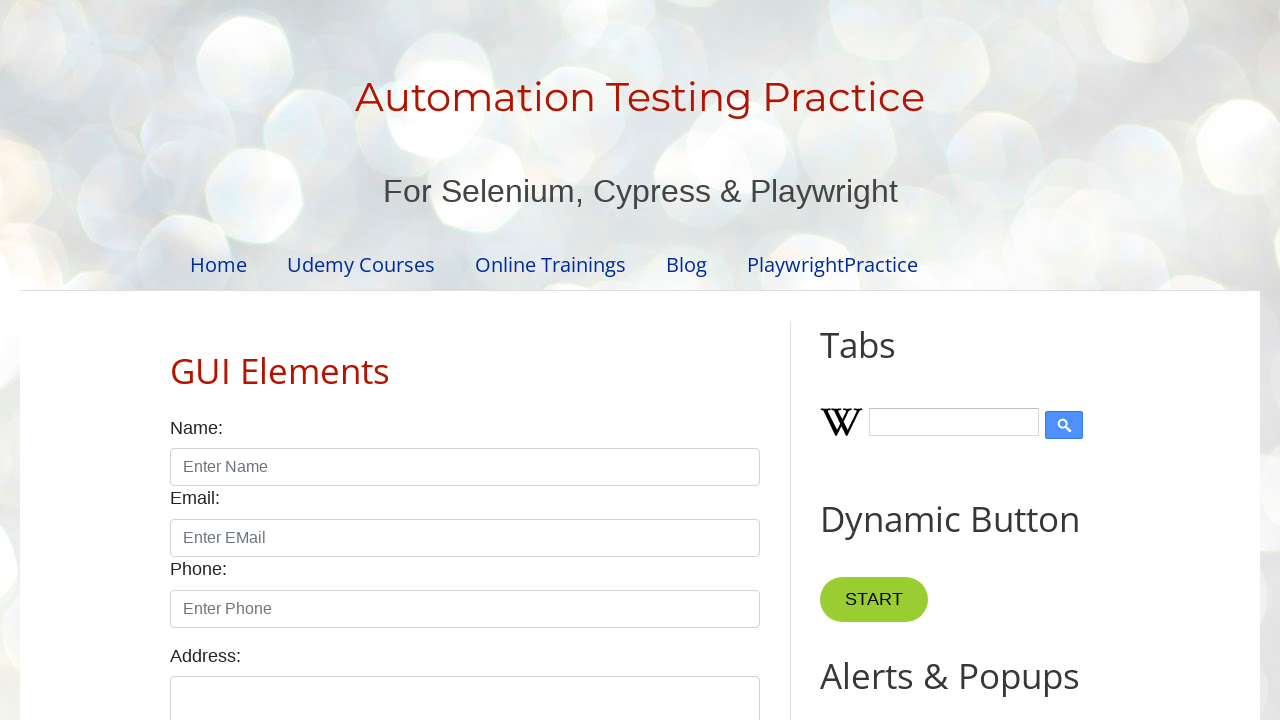

Clicked on the animals dropdown to open it at (465, 361) on #animals
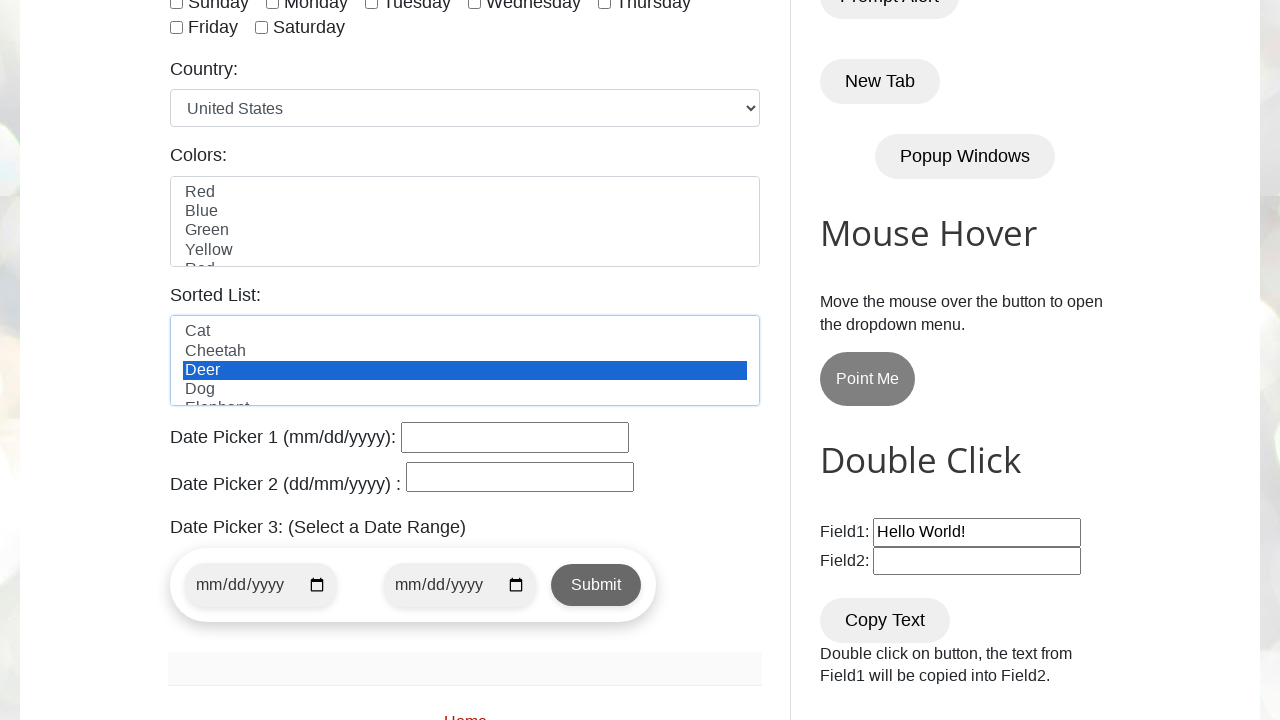

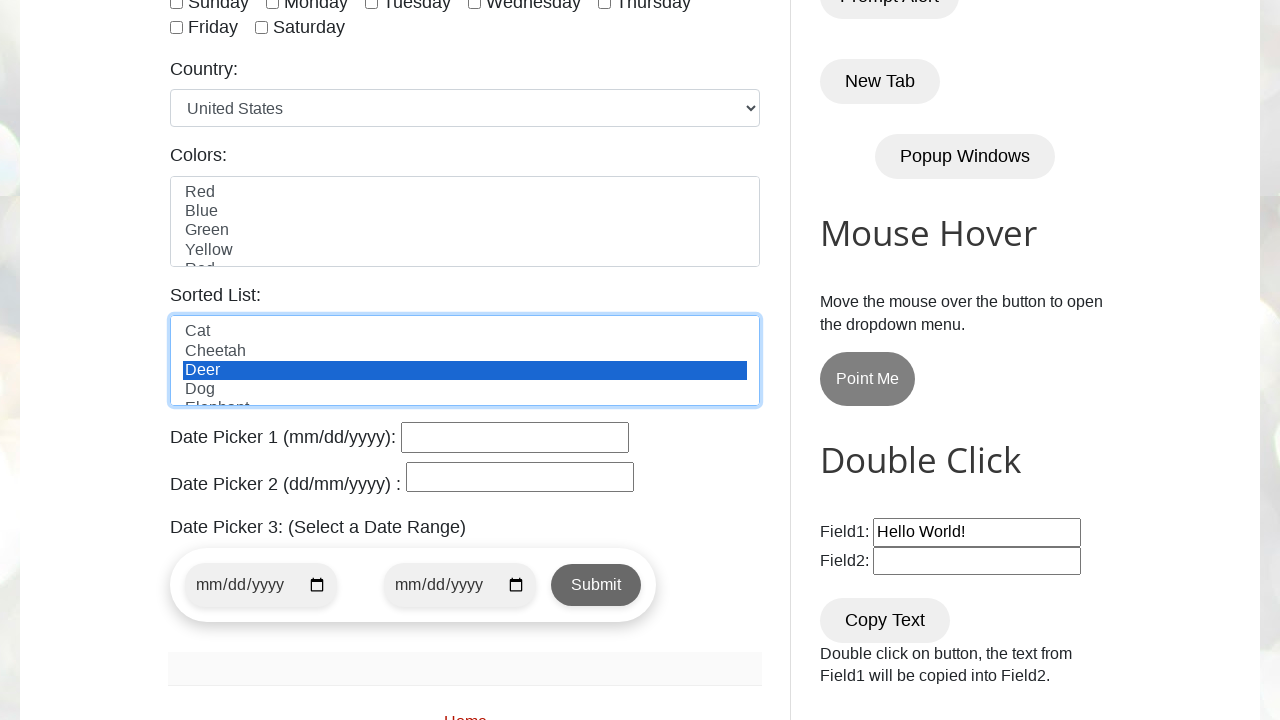